Tests checkbox functionality by clicking on three checkboxes sequentially on a form testing page

Starting URL: https://formy-project.herokuapp.com/checkbox

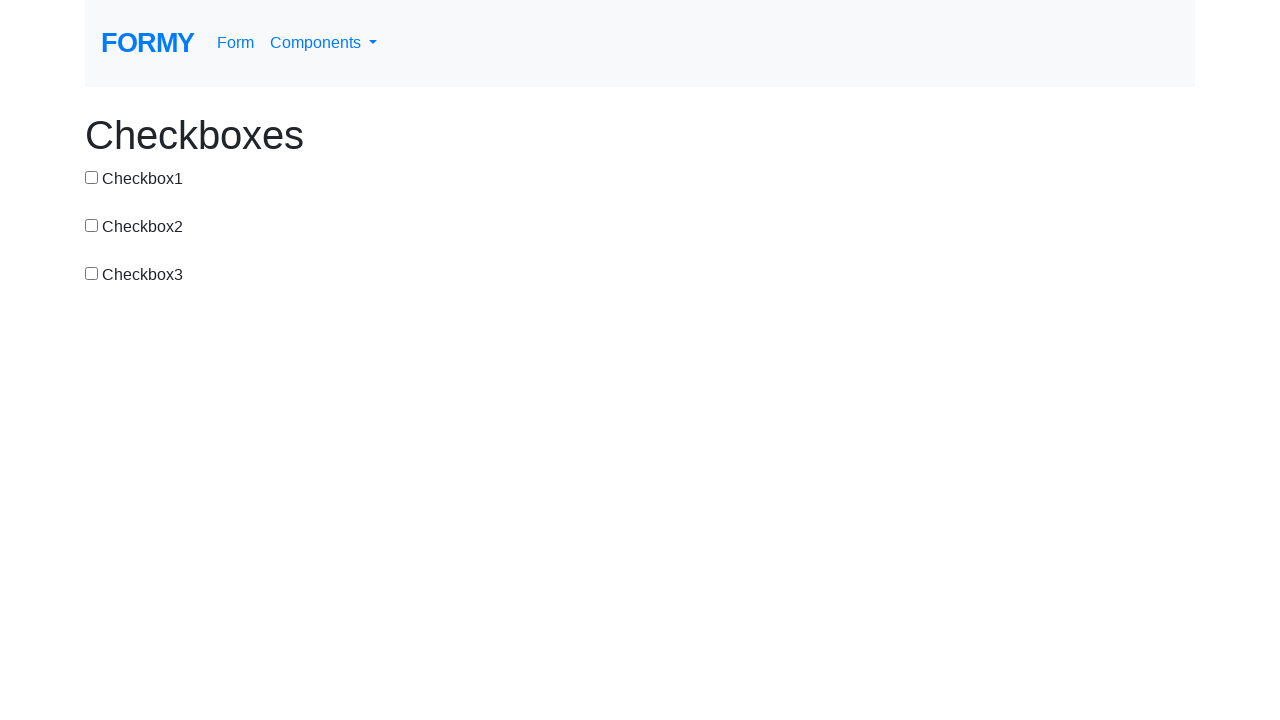

Clicked first checkbox at (92, 177) on #checkbox-1
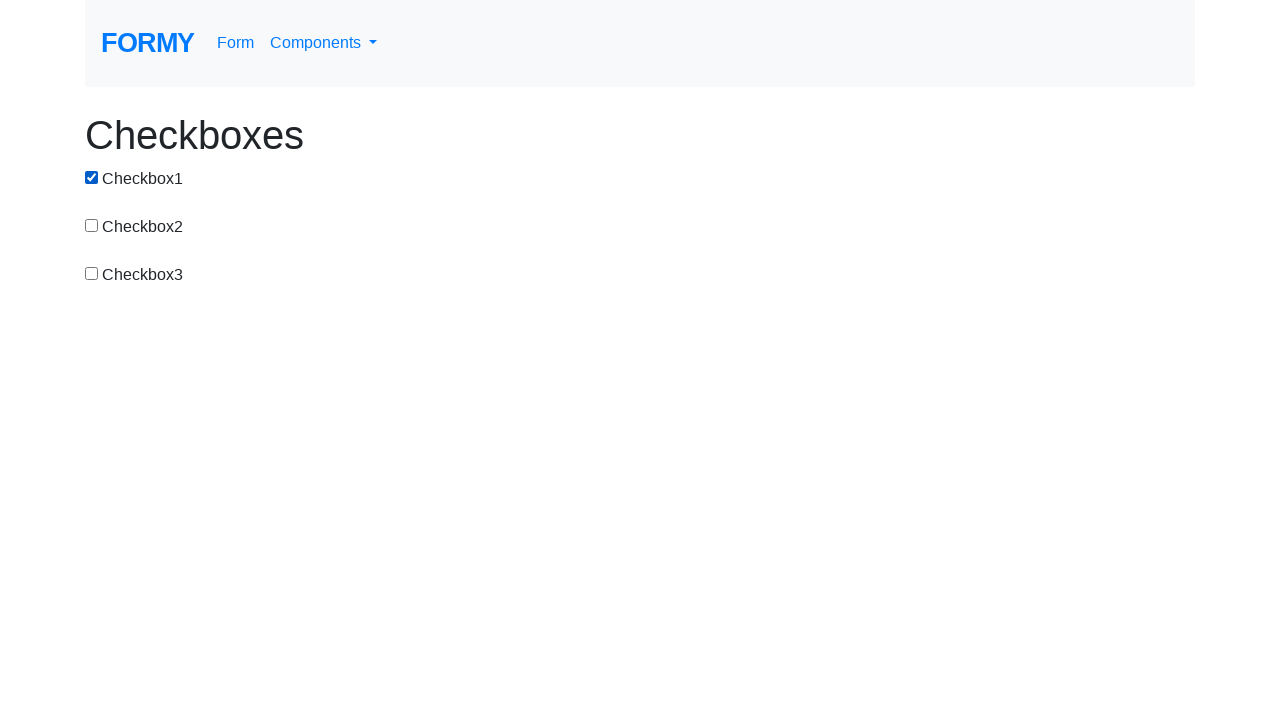

Clicked second checkbox at (92, 225) on #checkbox-2
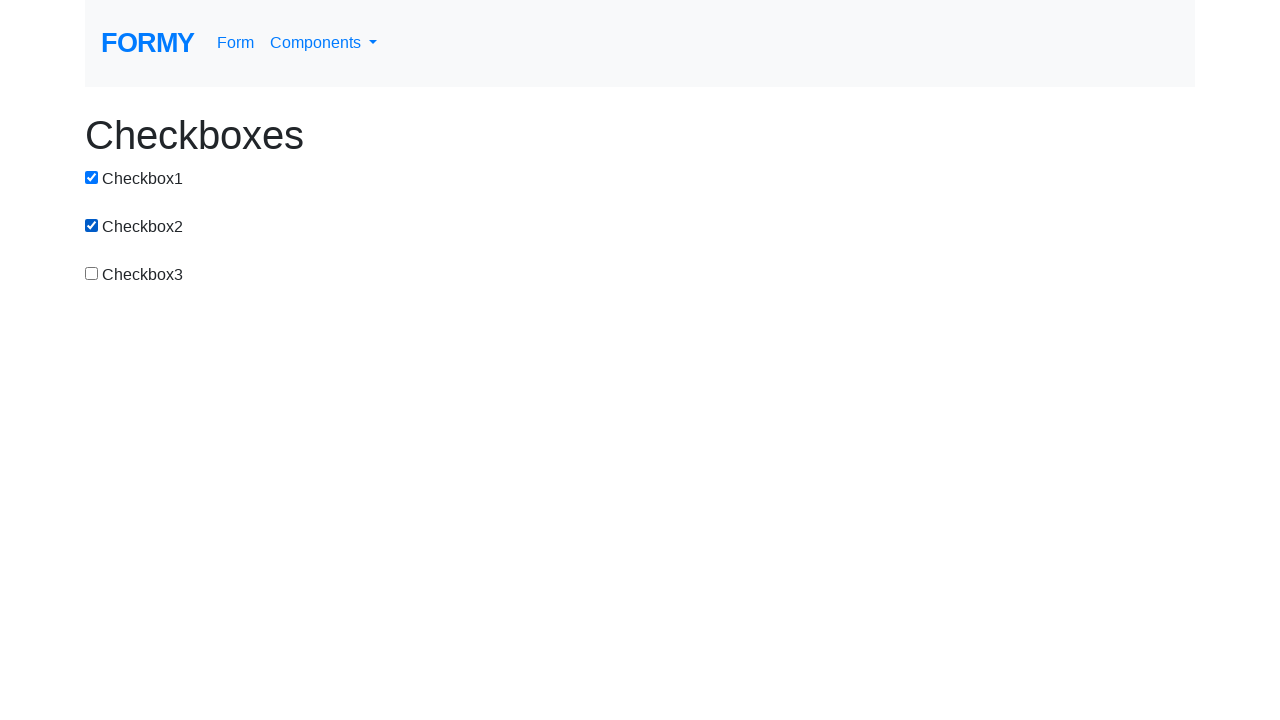

Clicked third checkbox at (92, 273) on #checkbox-3
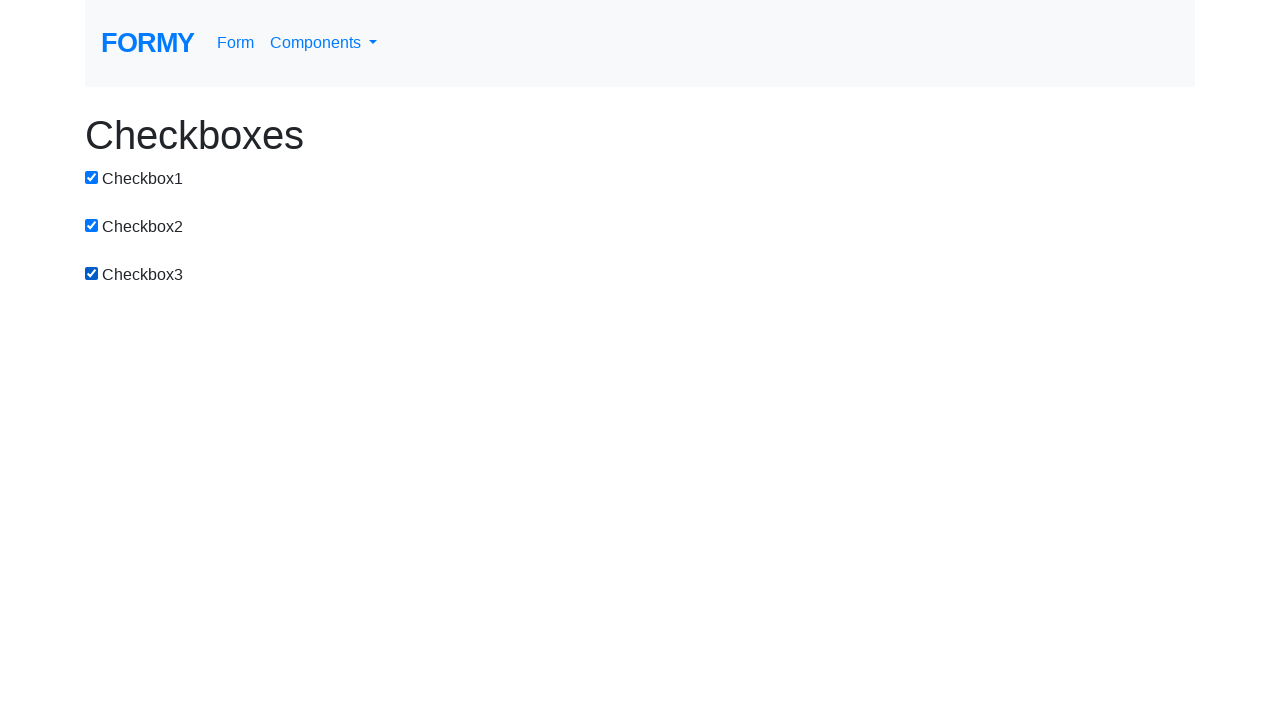

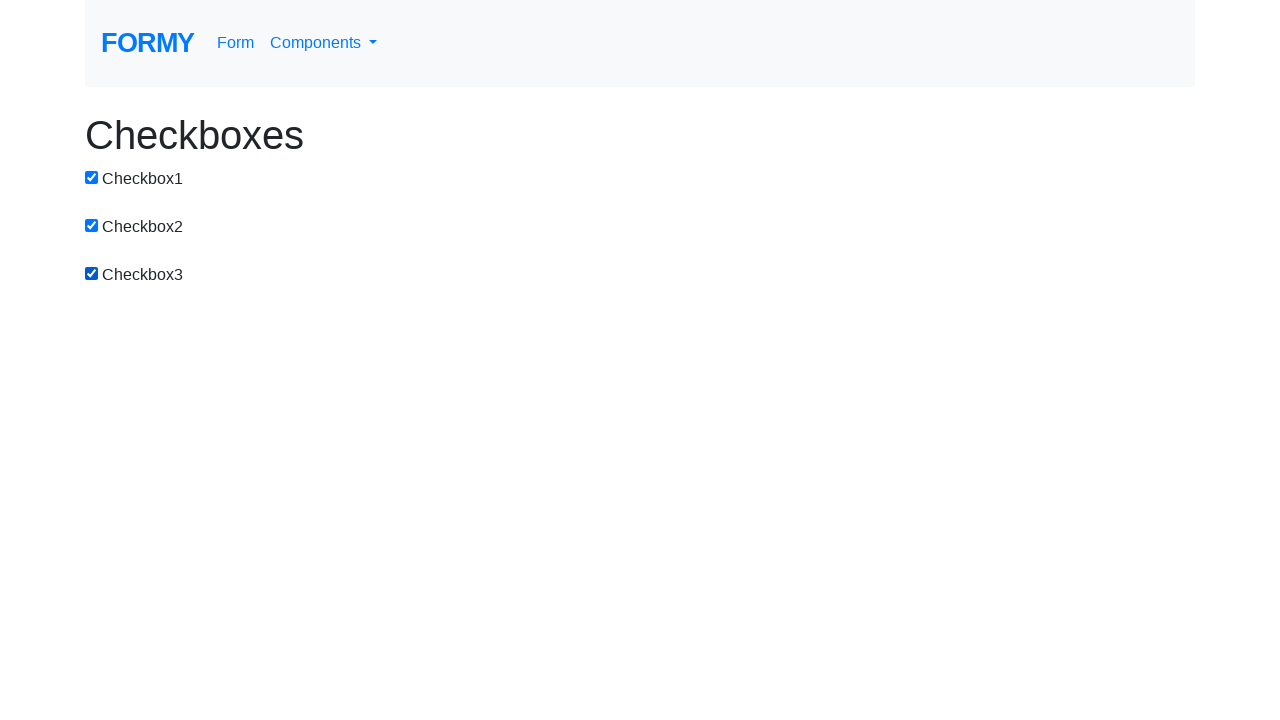